Tests alert handling functionality by clicking to trigger a confirm dialog with OK and Cancel options, dismissing the alert, and verifying the cancel confirmation message is displayed.

Starting URL: http://demo.automationtesting.in/Alerts.html

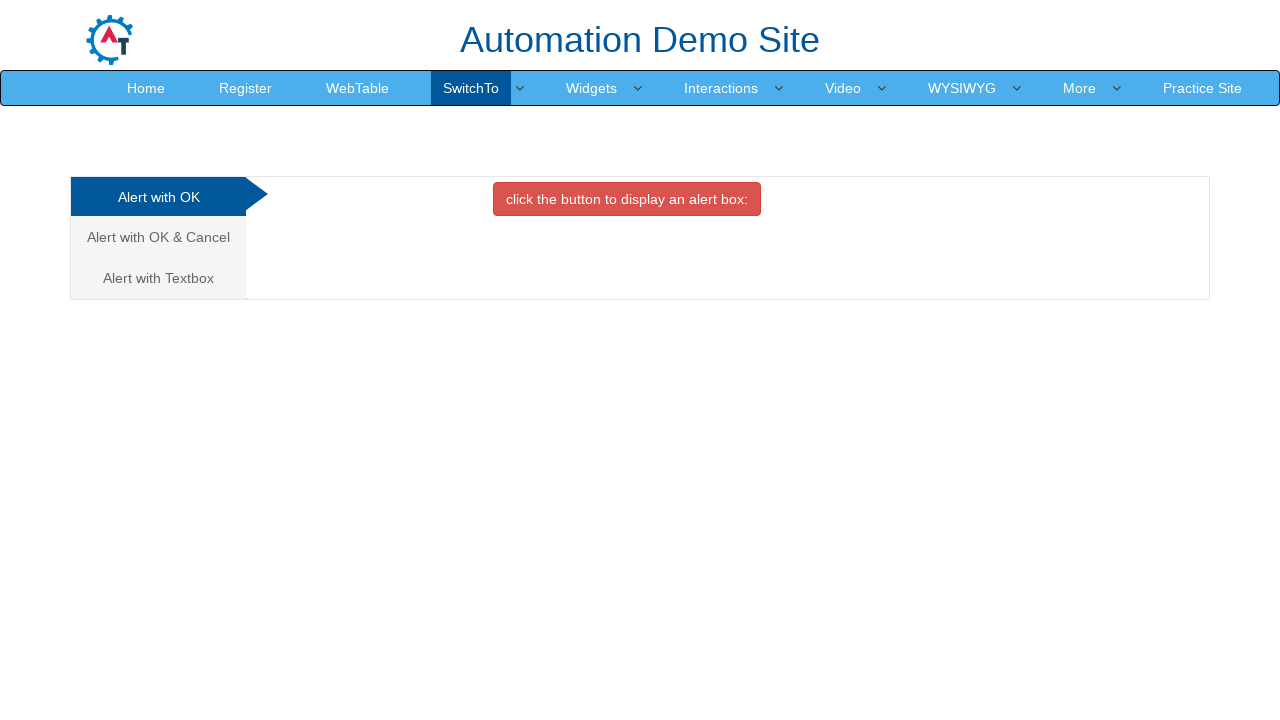

Clicked on 'Alert with OK & Cancel' tab to select alert type at (158, 237) on xpath=//a[contains(text(),'Alert with OK & Cancel')]
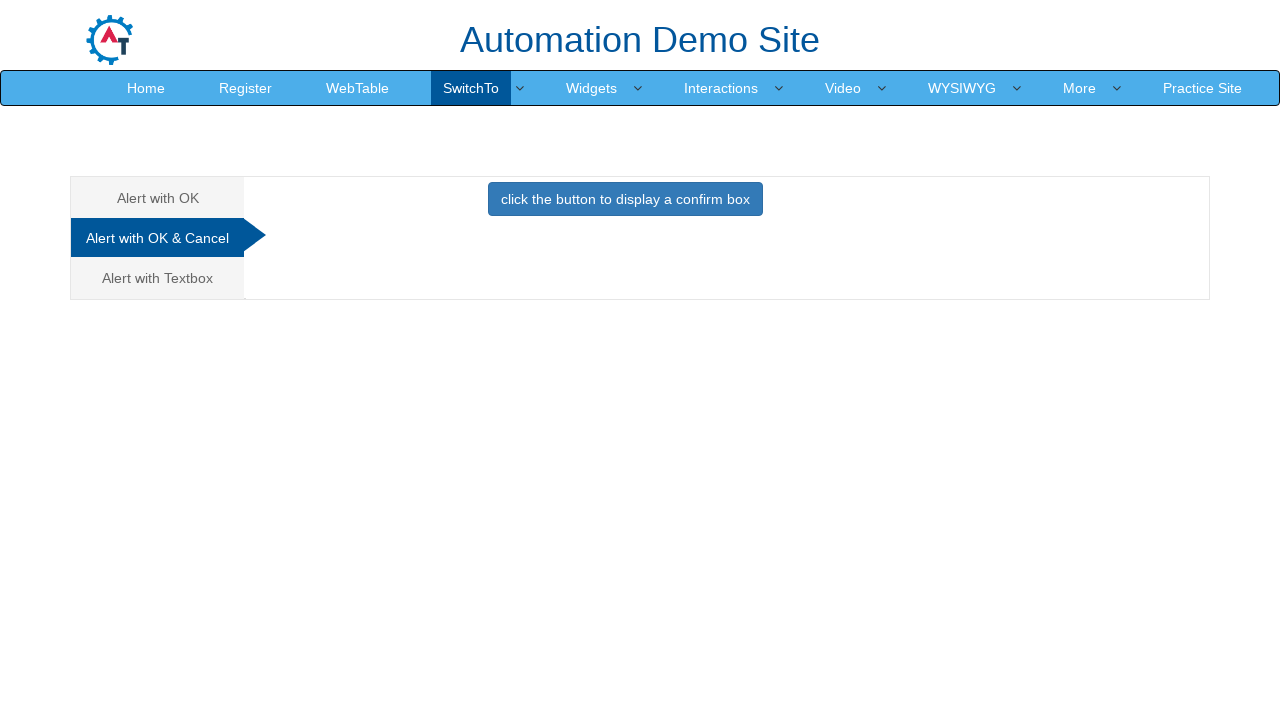

Clicked button to trigger confirm dialog at (625, 199) on xpath=//button[contains(text(),'click the button to display a confirm box')]
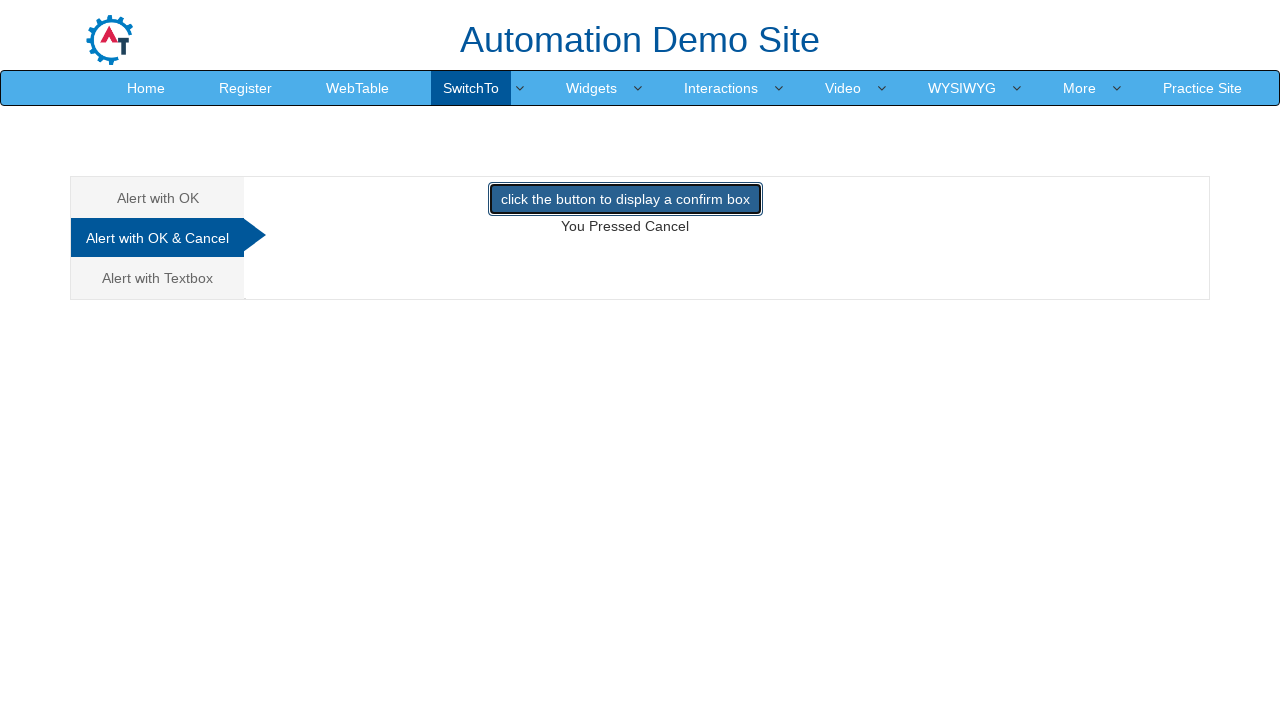

Set up dialog handler to dismiss confirm dialog
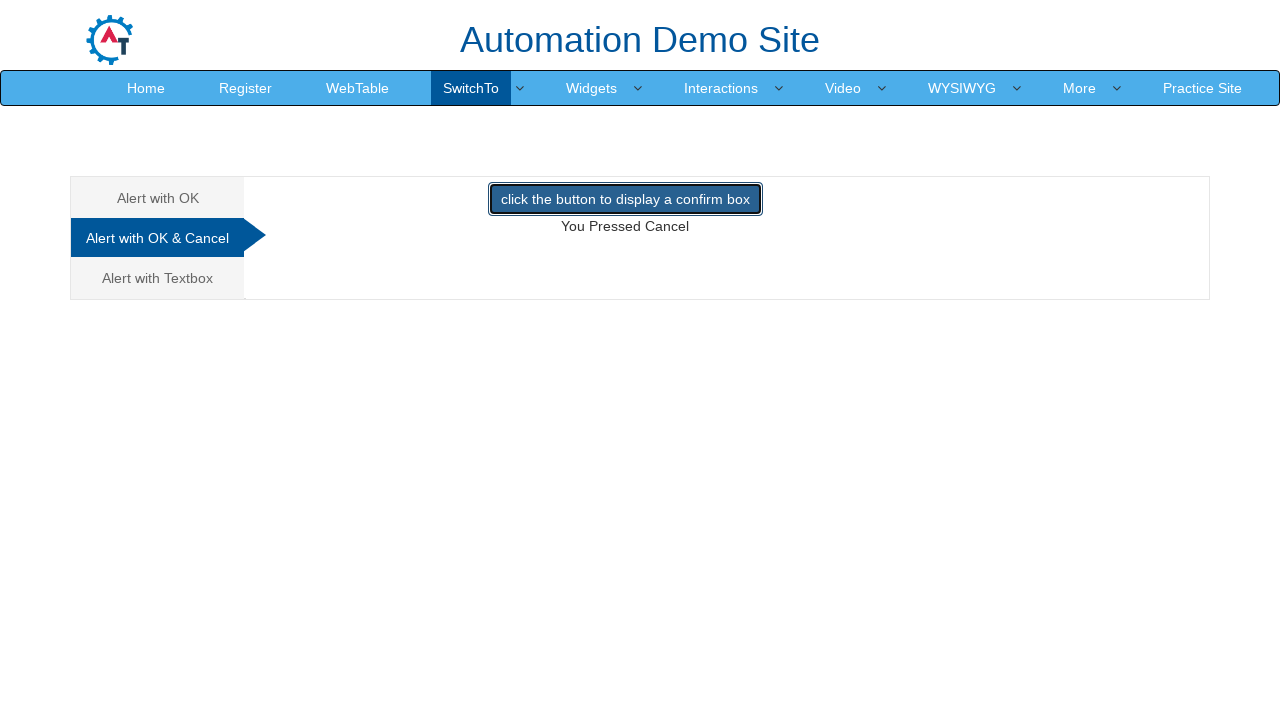

Re-clicked button to trigger confirm dialog with handler active at (625, 199) on xpath=//button[contains(text(),'click the button to display a confirm box')]
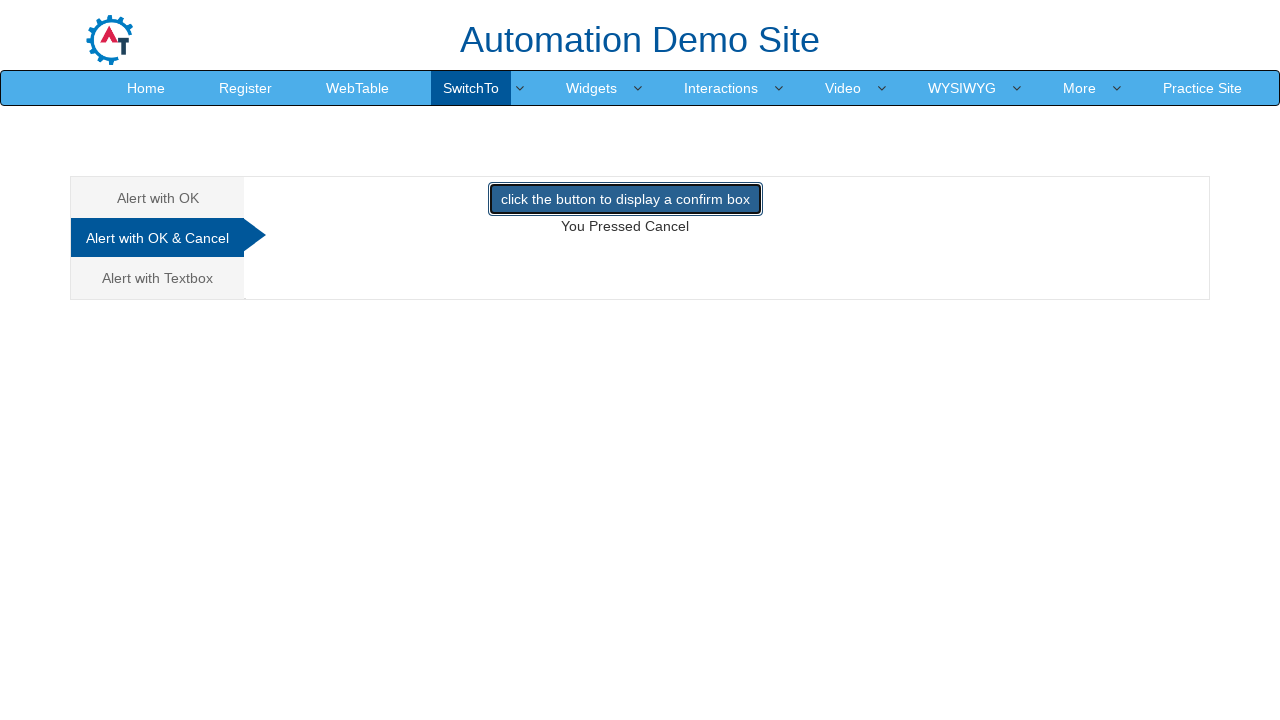

Waited for cancel confirmation message to appear
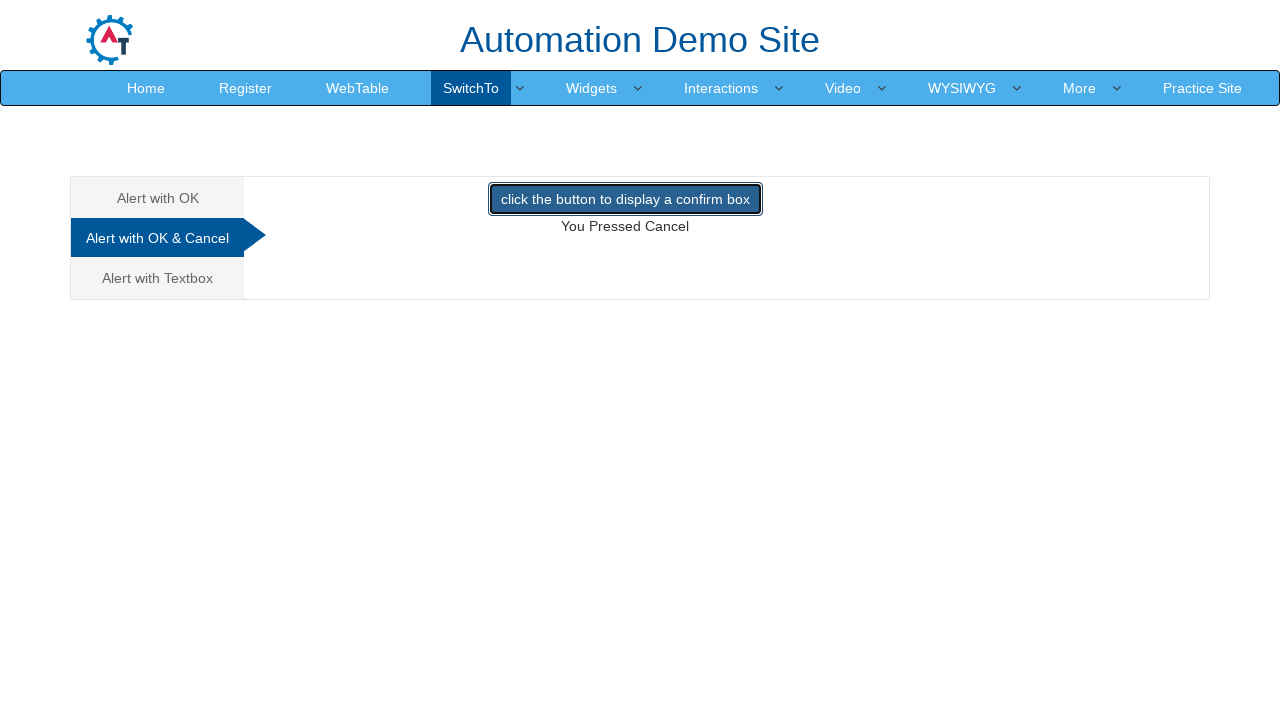

Verified cancel confirmation message displays 'You Pressed Cancel'
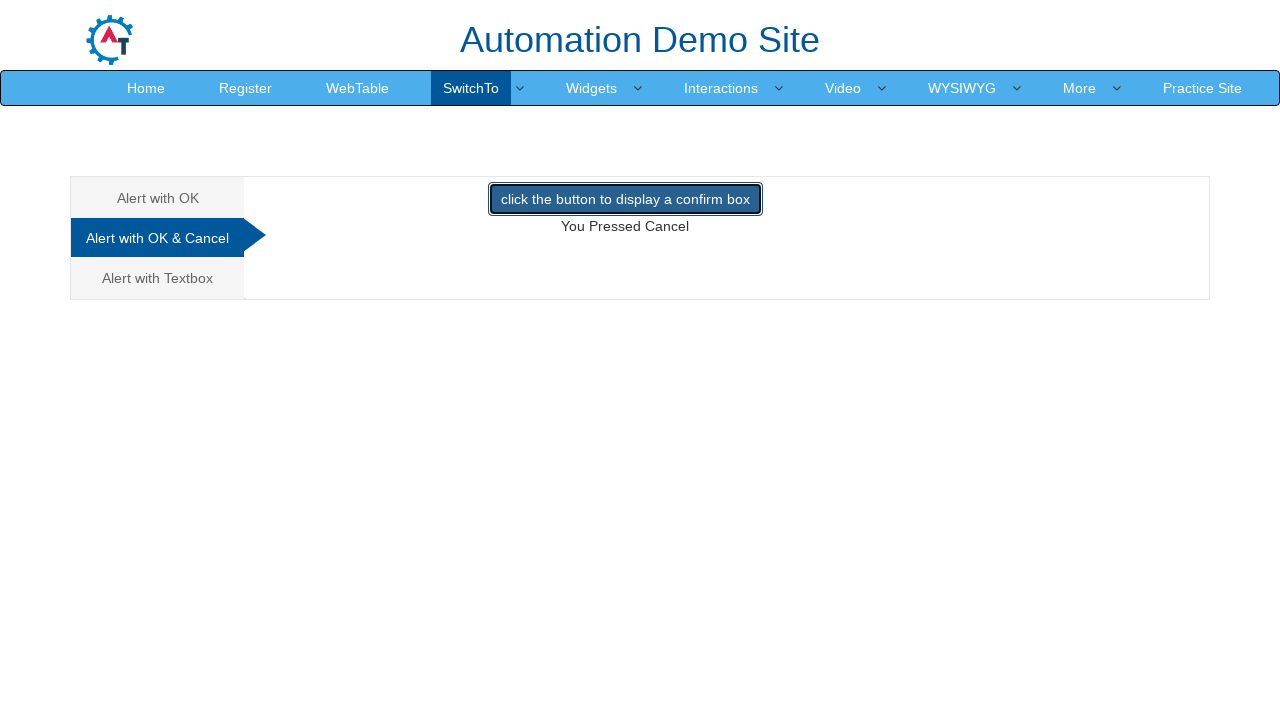

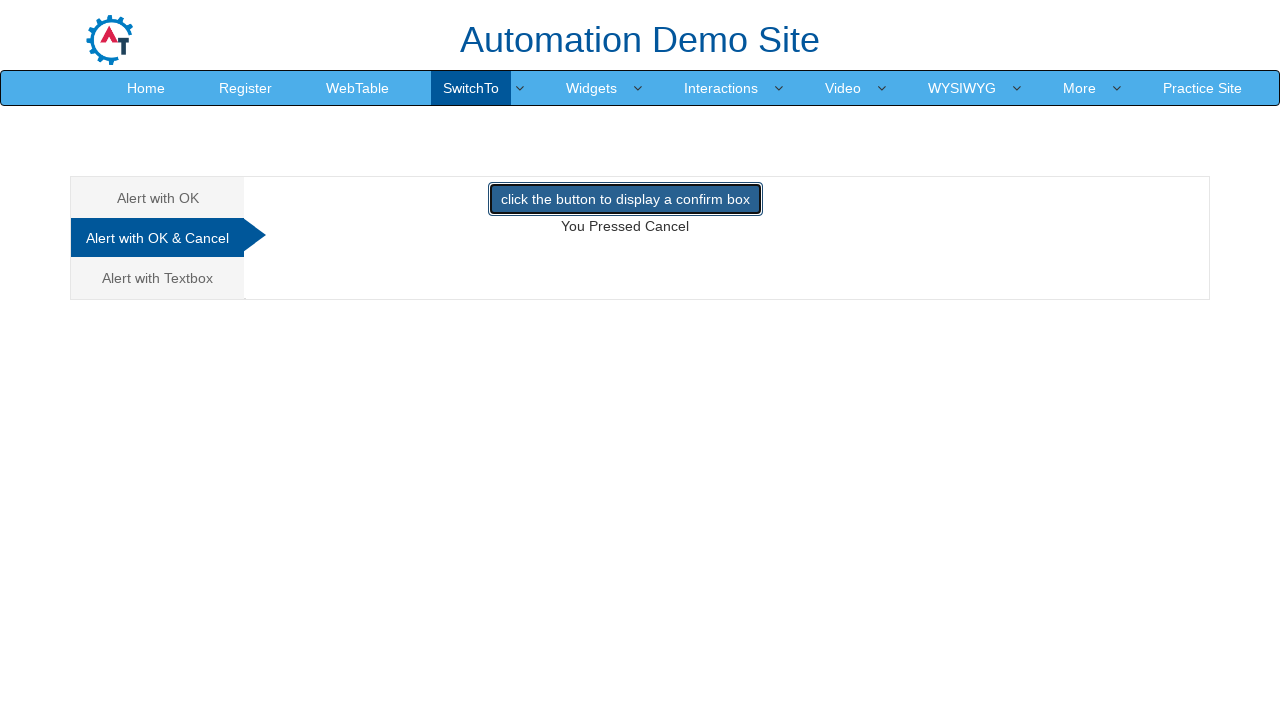